Tests autocomplete input field by entering text into it

Starting URL: https://rahulshettyacademy.com/AutomationPractice/

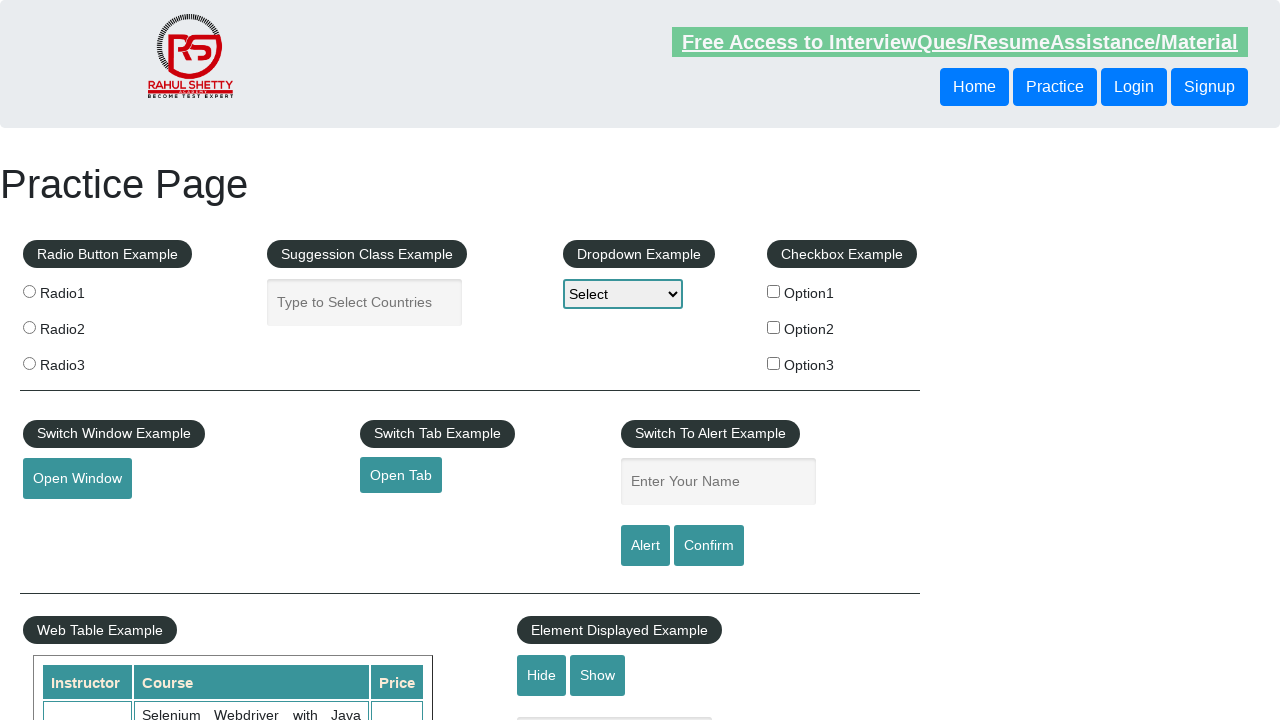

Filled autocomplete input field with 'Hello world' on input#autocomplete
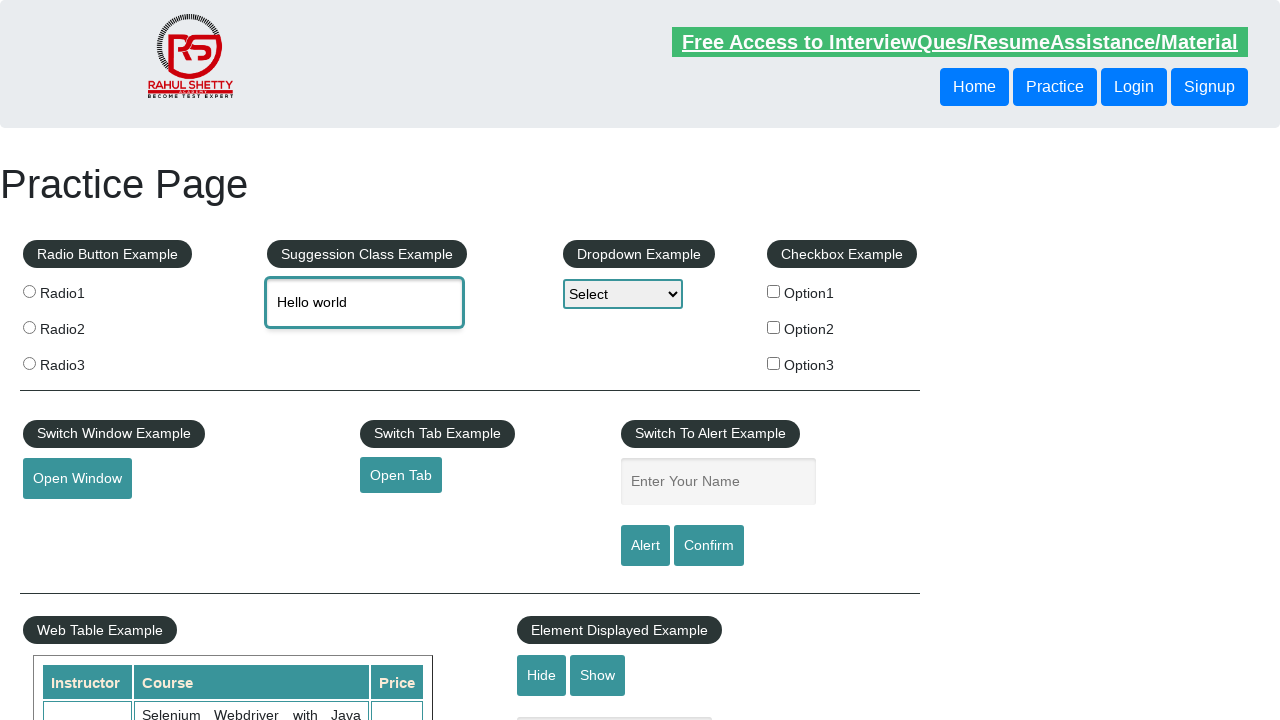

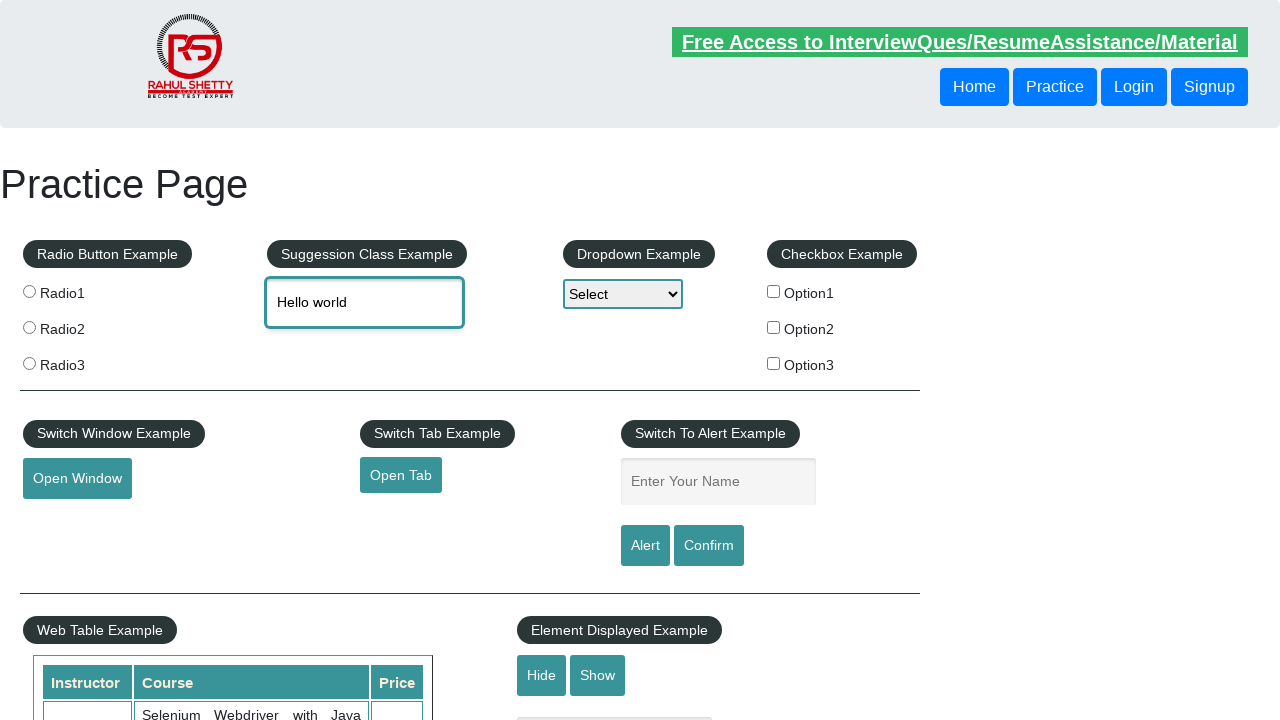